Tests browser window handling by clicking a link that opens a new window, switching to the child window to verify its content, then switching back to the parent window to verify its content.

Starting URL: https://the-internet.herokuapp.com/windows

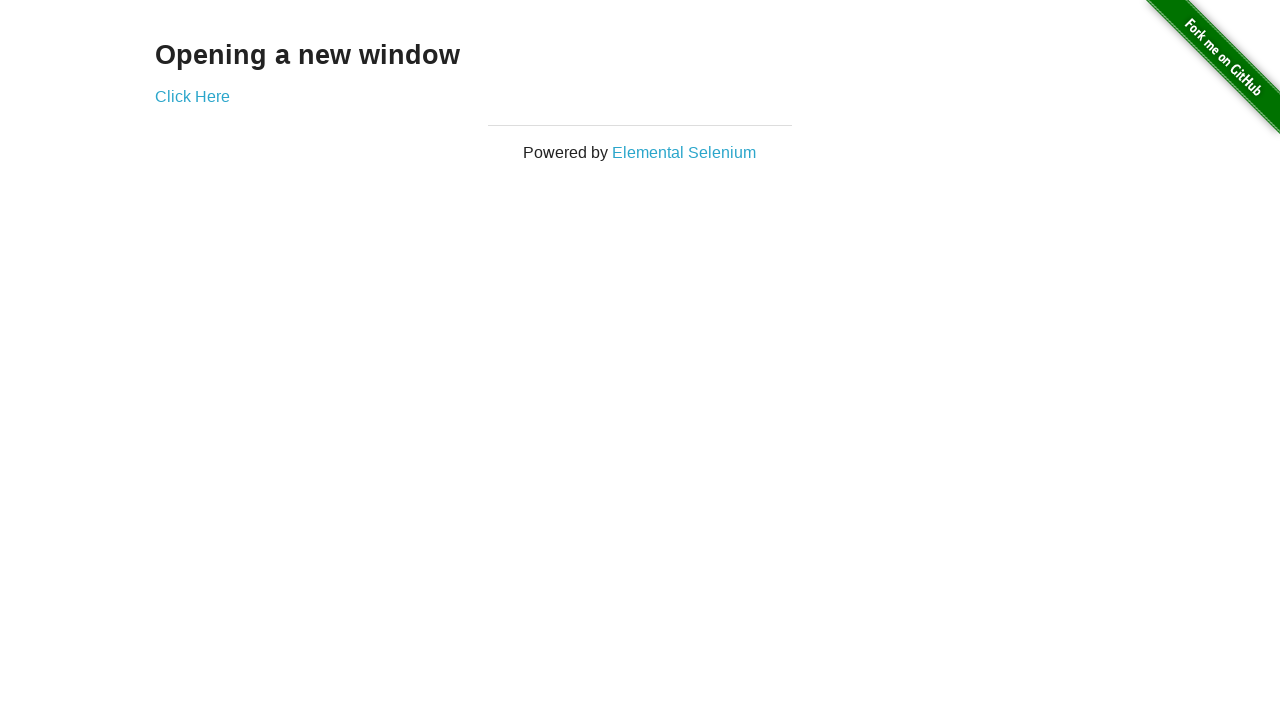

Clicked 'Click Here' link to open new window at (192, 96) on text=Click Here
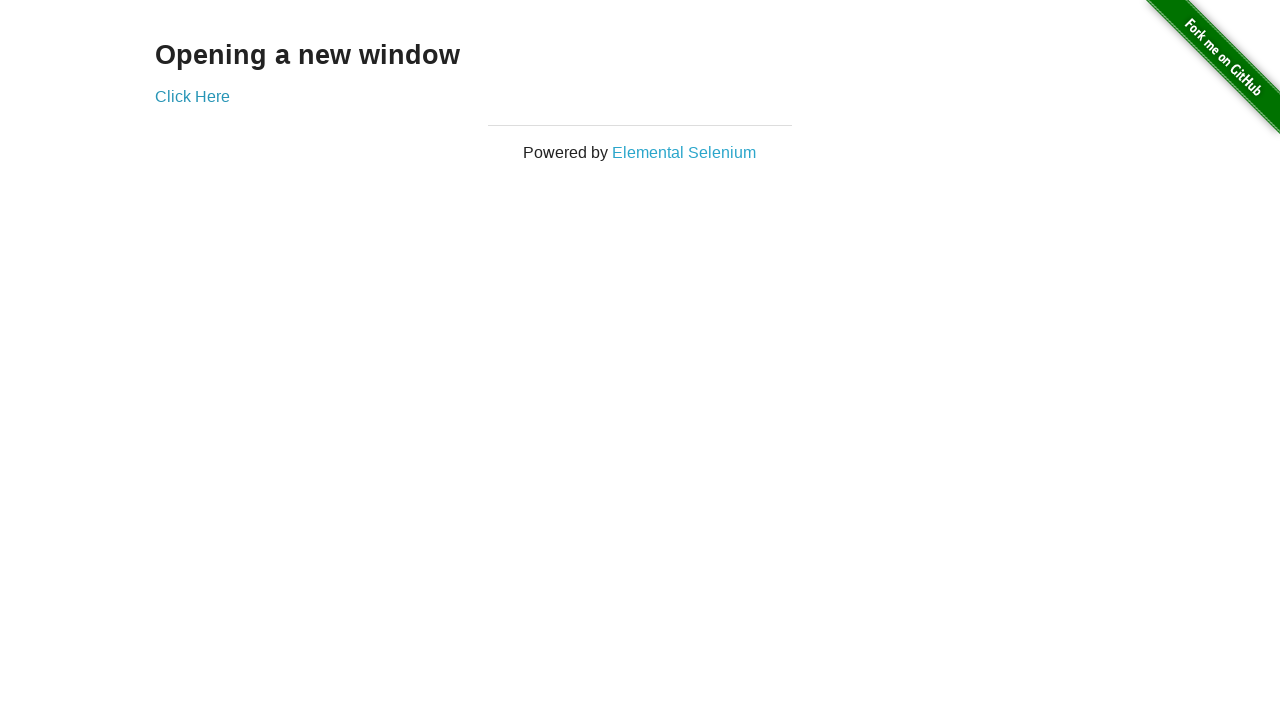

Captured new child window page object
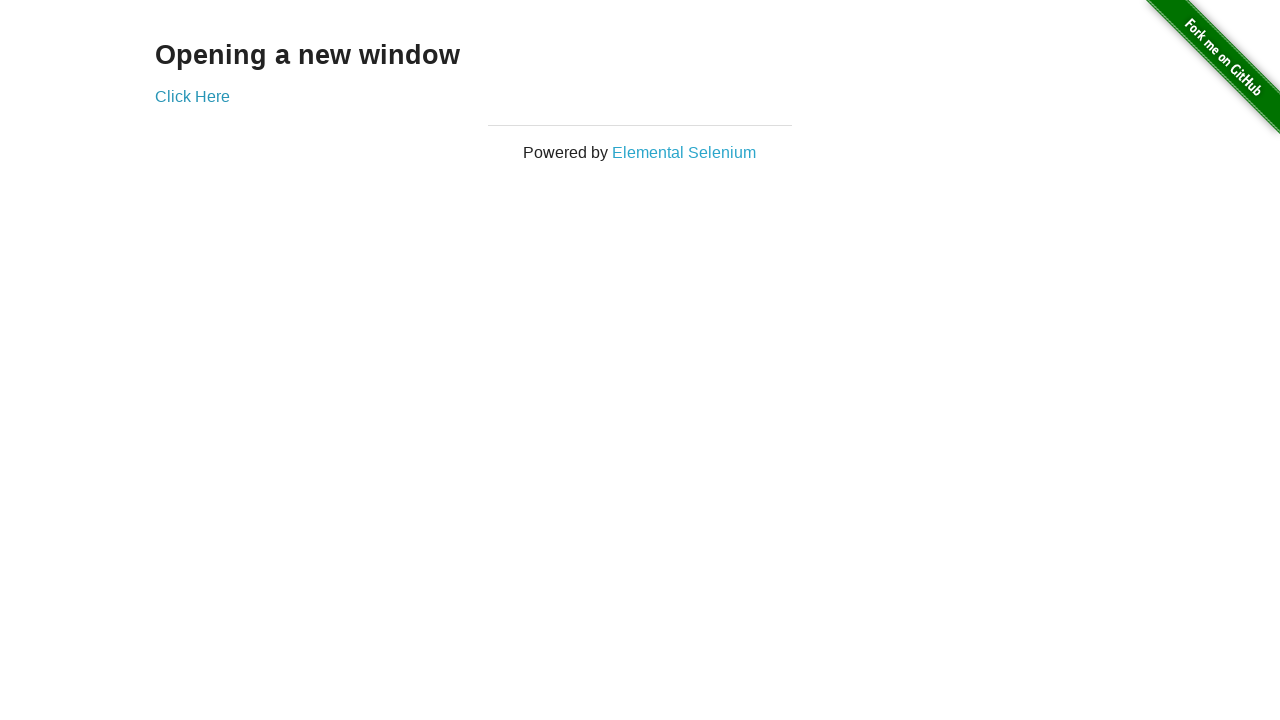

Child window page loaded
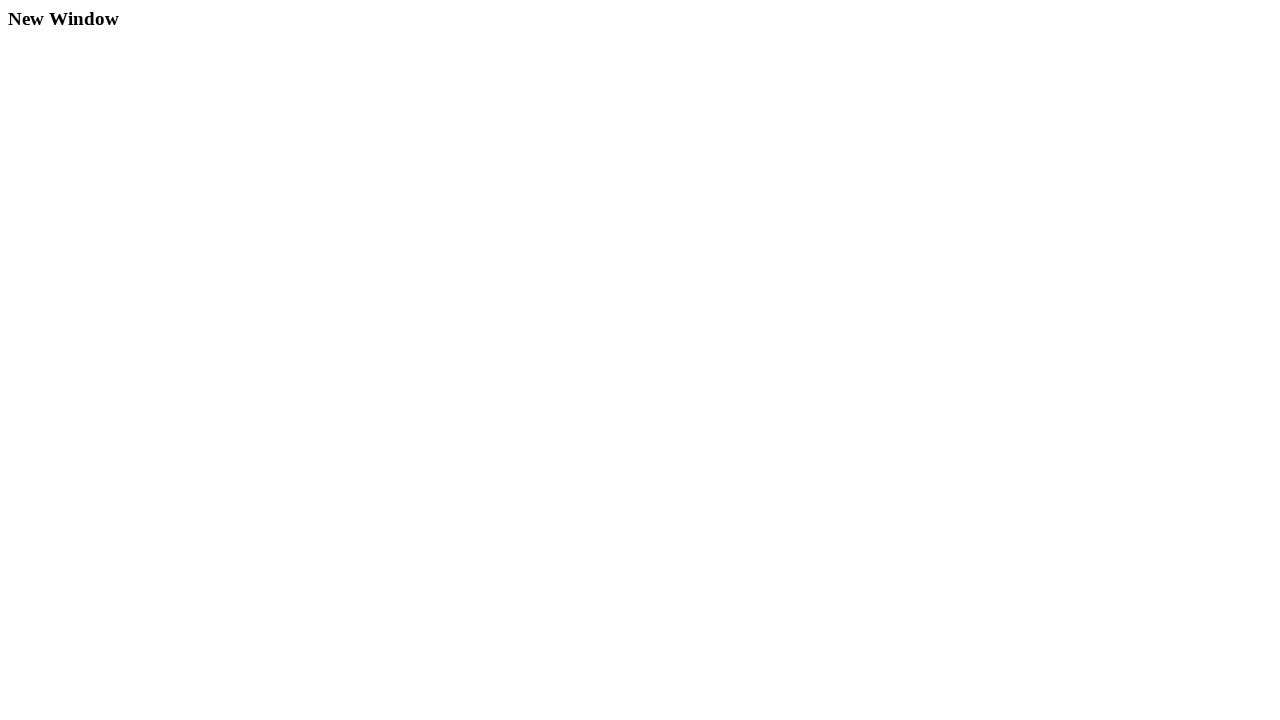

Retrieved child window heading: 'New Window'
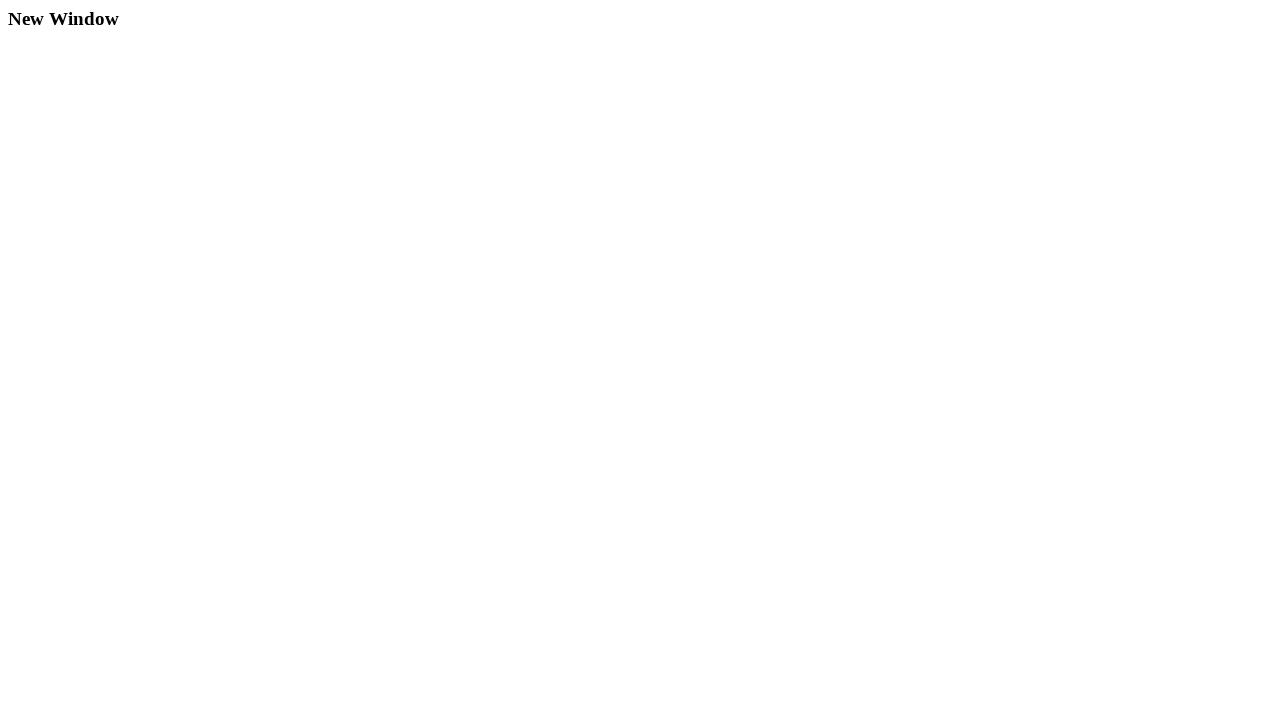

Closed child window
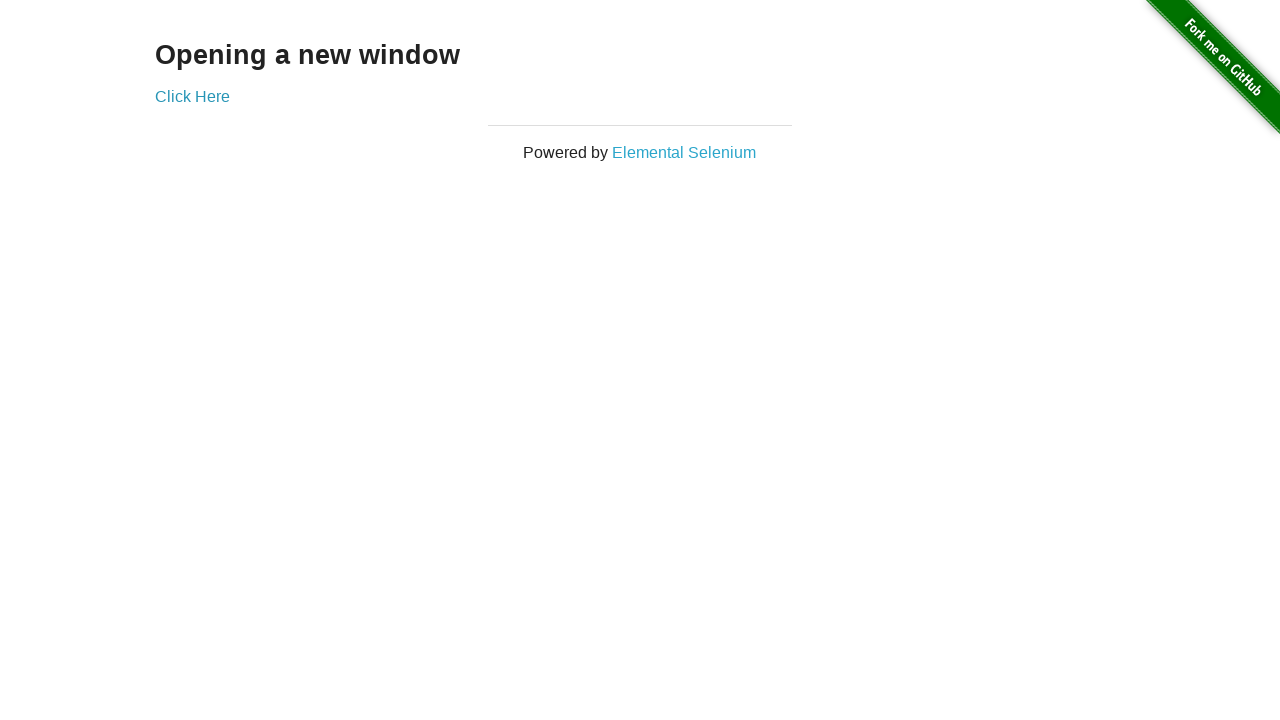

Retrieved parent window heading: 'Opening a new window'
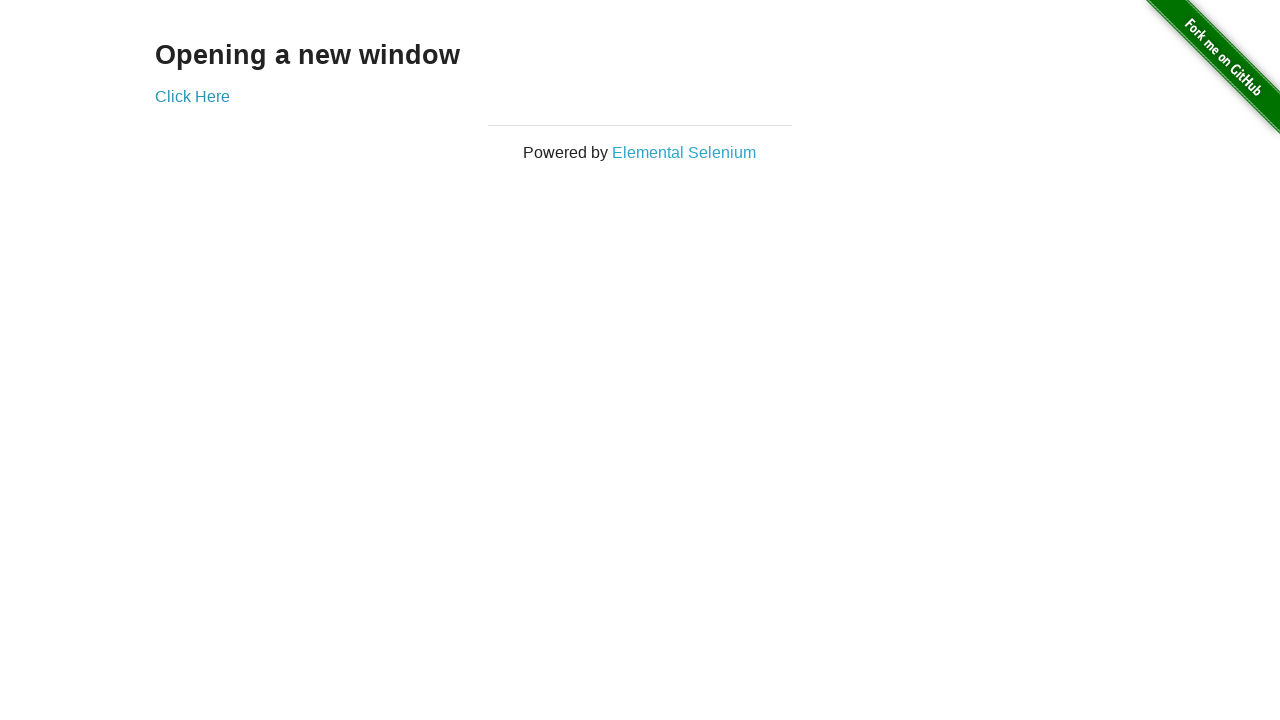

Verified parent window heading matches 'Opening a new window'
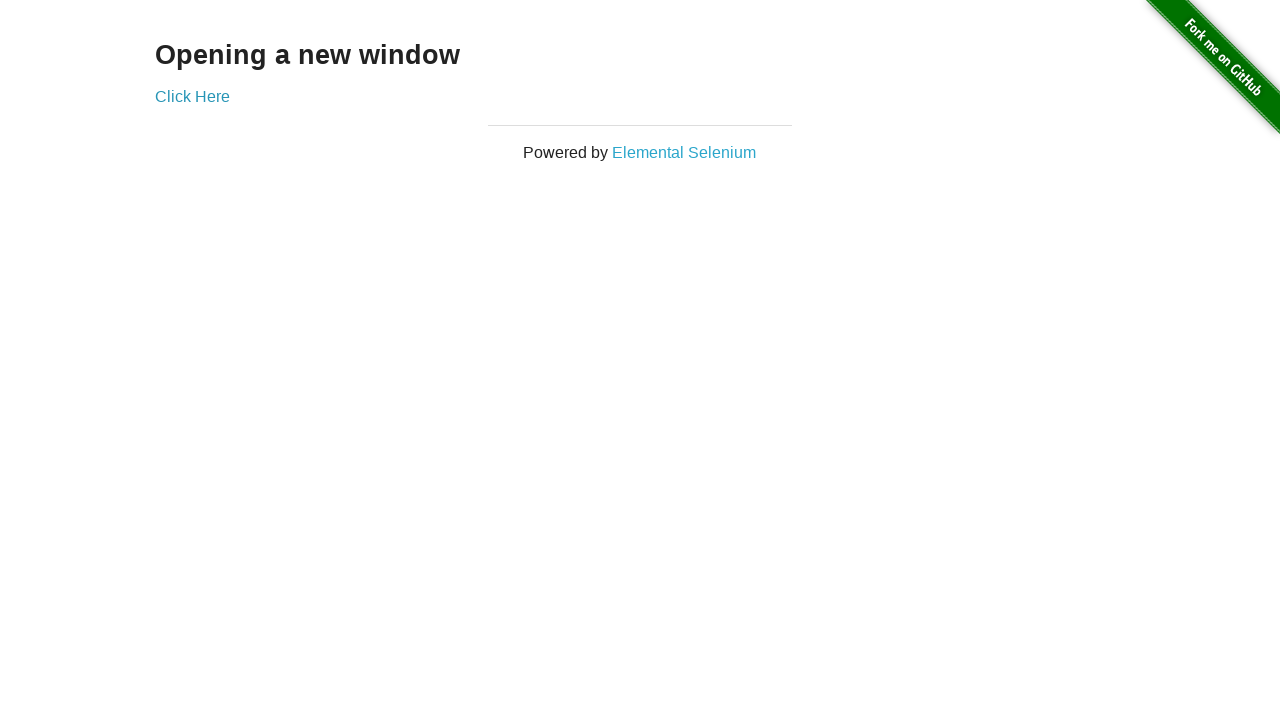

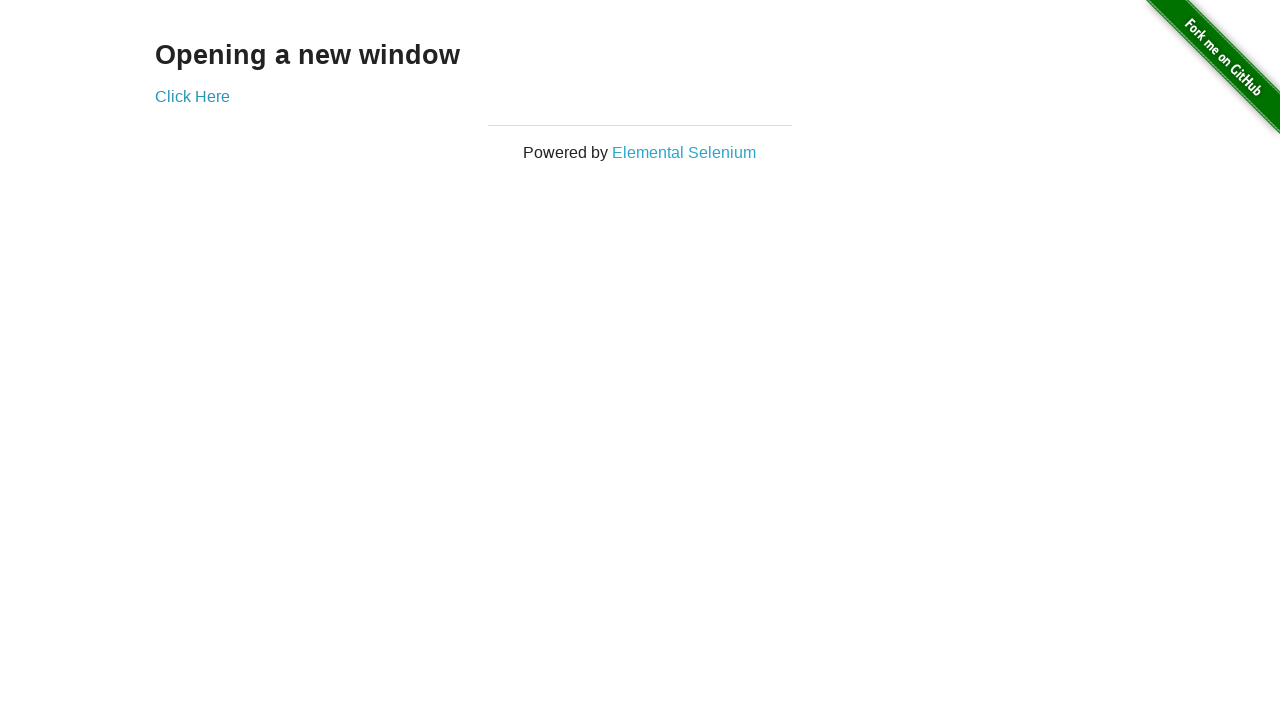